Tests clicking on a sale product from the sale block and verifying the product has a discount label

Starting URL: http://intershop5.skillbox.ru/

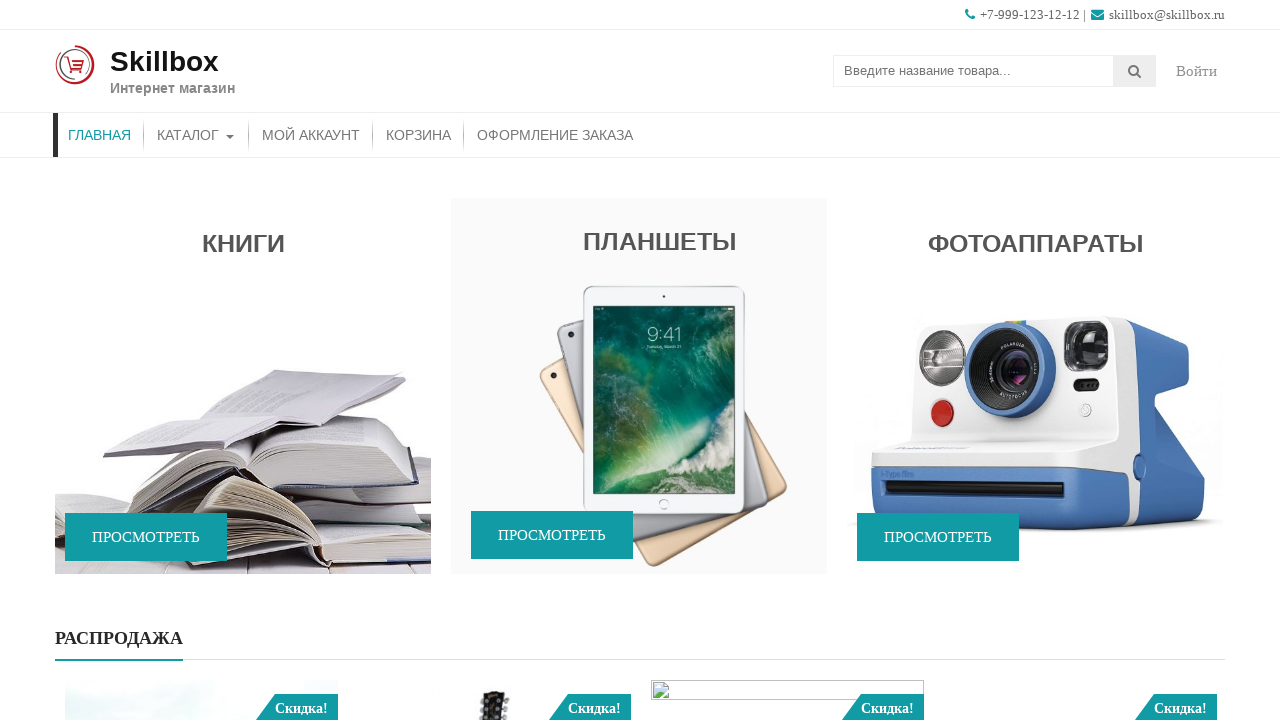

Waited 1000ms for page to load
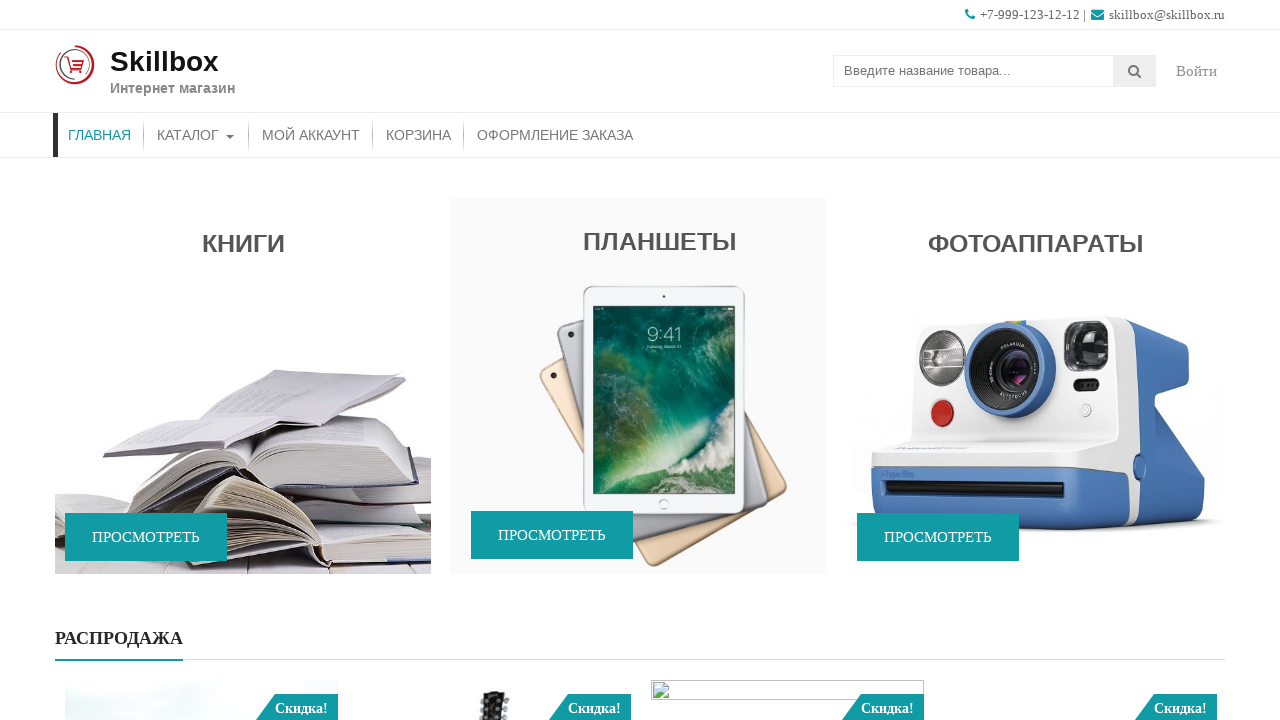

Clicked on sale product from the sale block at (202, 541) on xpath=//aside[@id = 'accesspress_store_product-2']//li[@data-slick-index = '0']
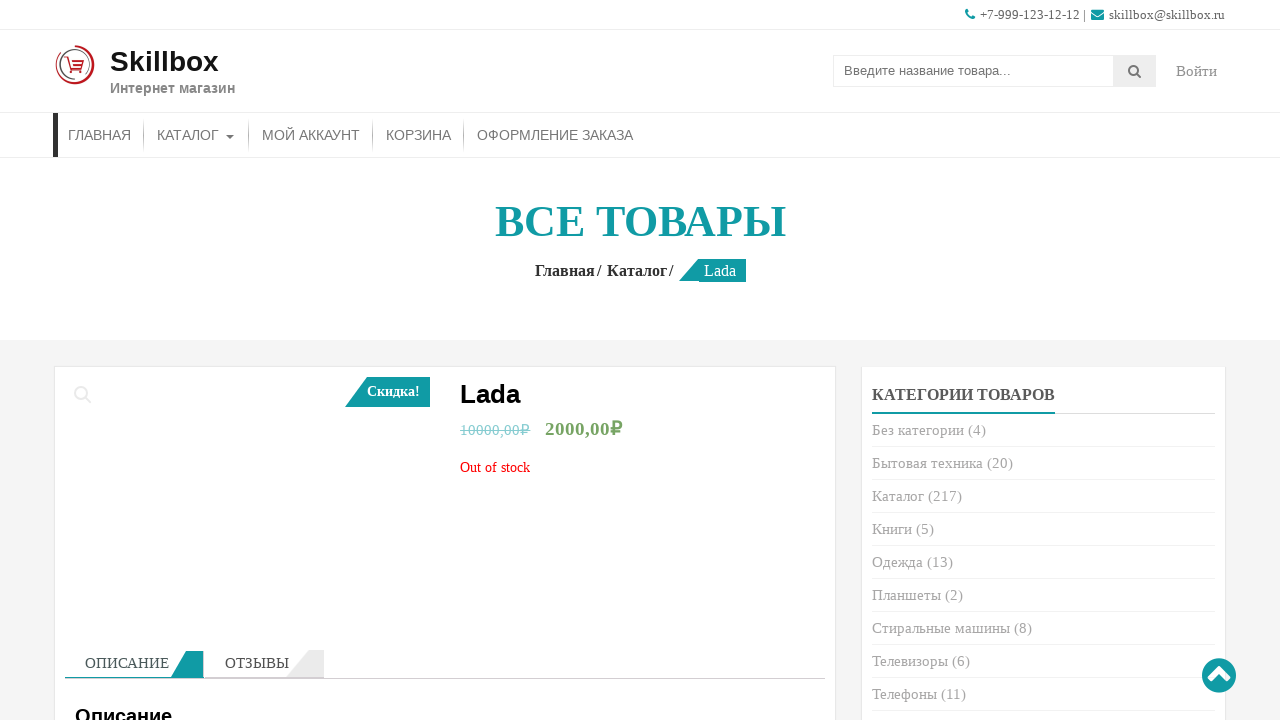

Sale label (onsale) appeared on product
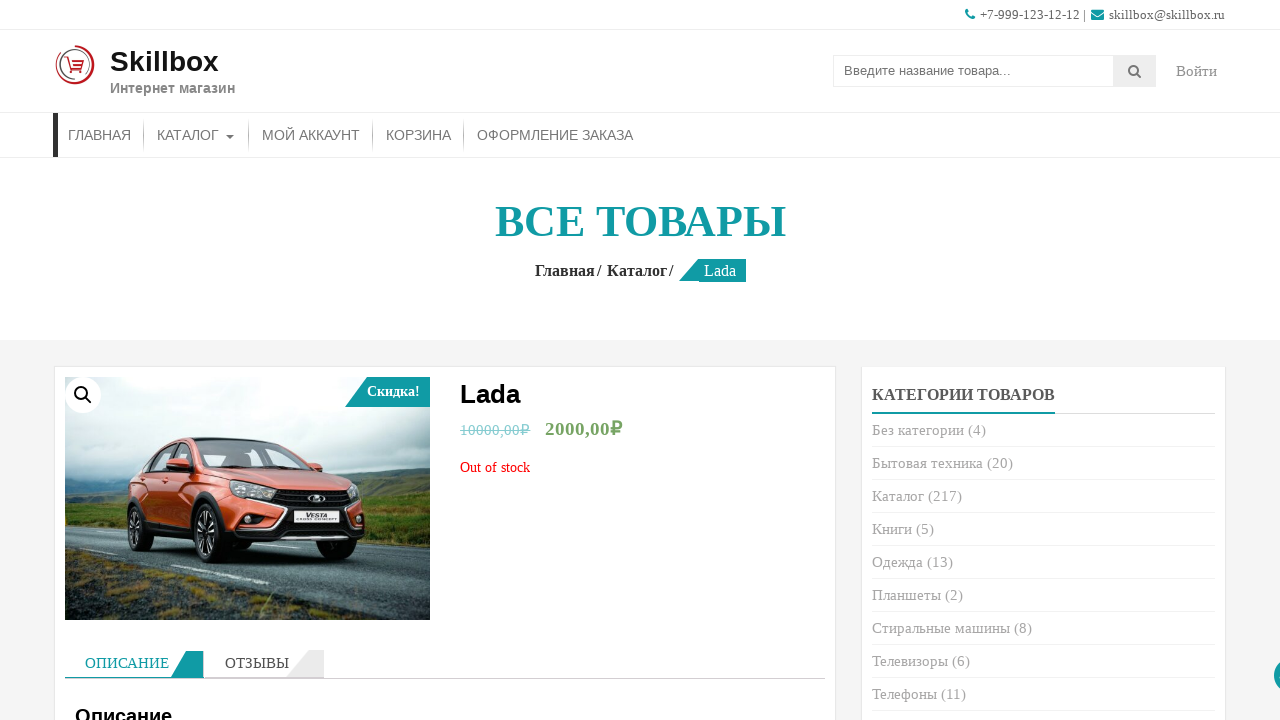

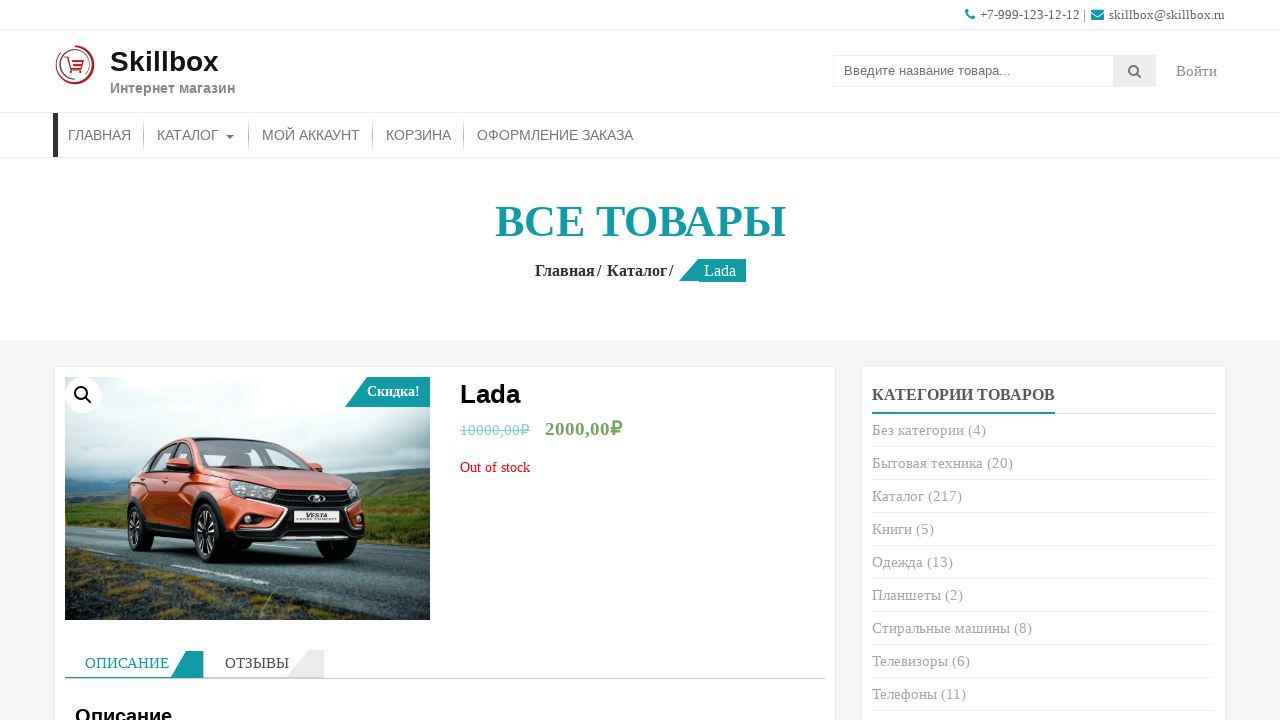